Tests the account registration form by filling in personal details including first name, last name, email, phone number, and password fields on a test e-commerce site.

Starting URL: https://ecommerce-playground.lambdatest.io/index.php?route=account/register

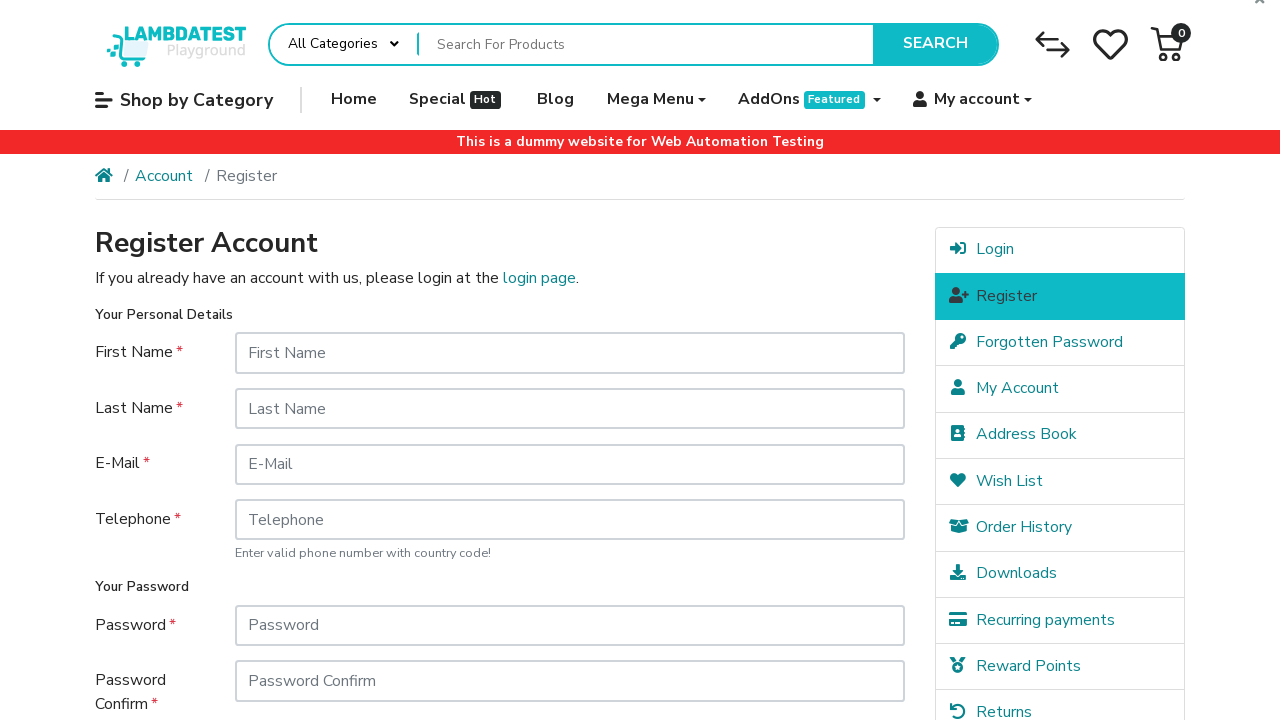

Navigated to account registration page
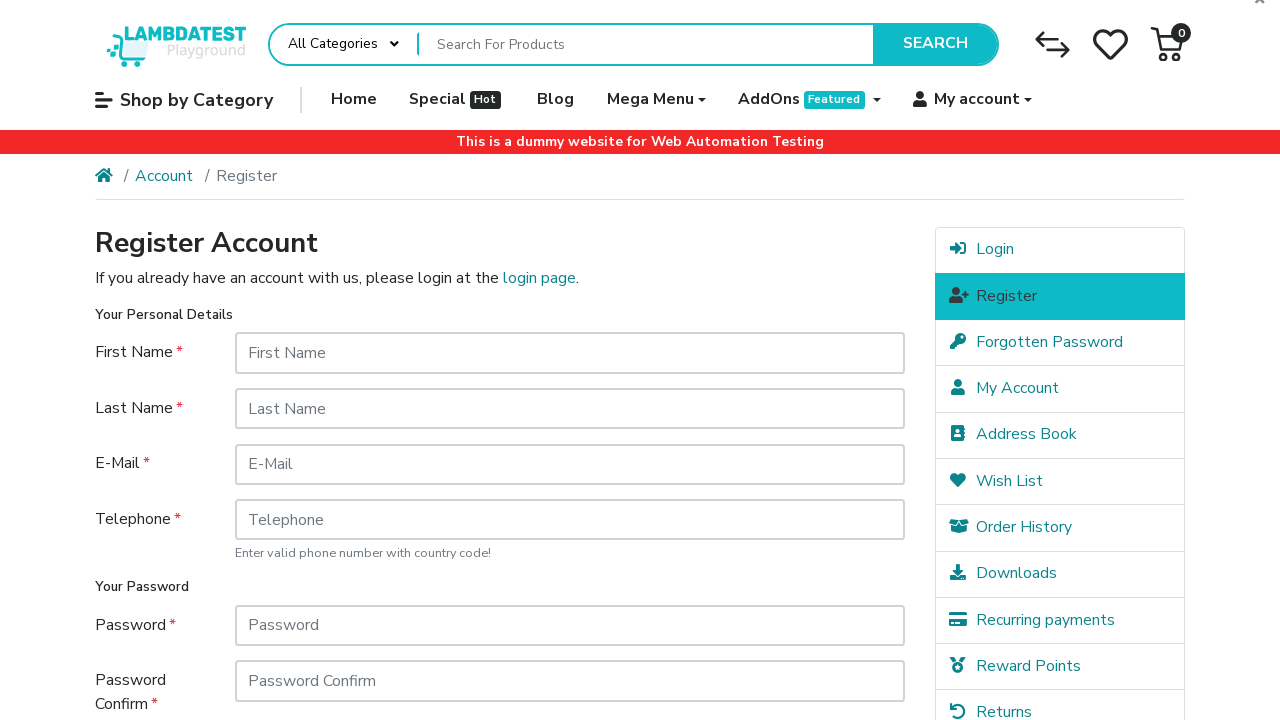

Filled in first name field with 'Mike' on #input-firstname
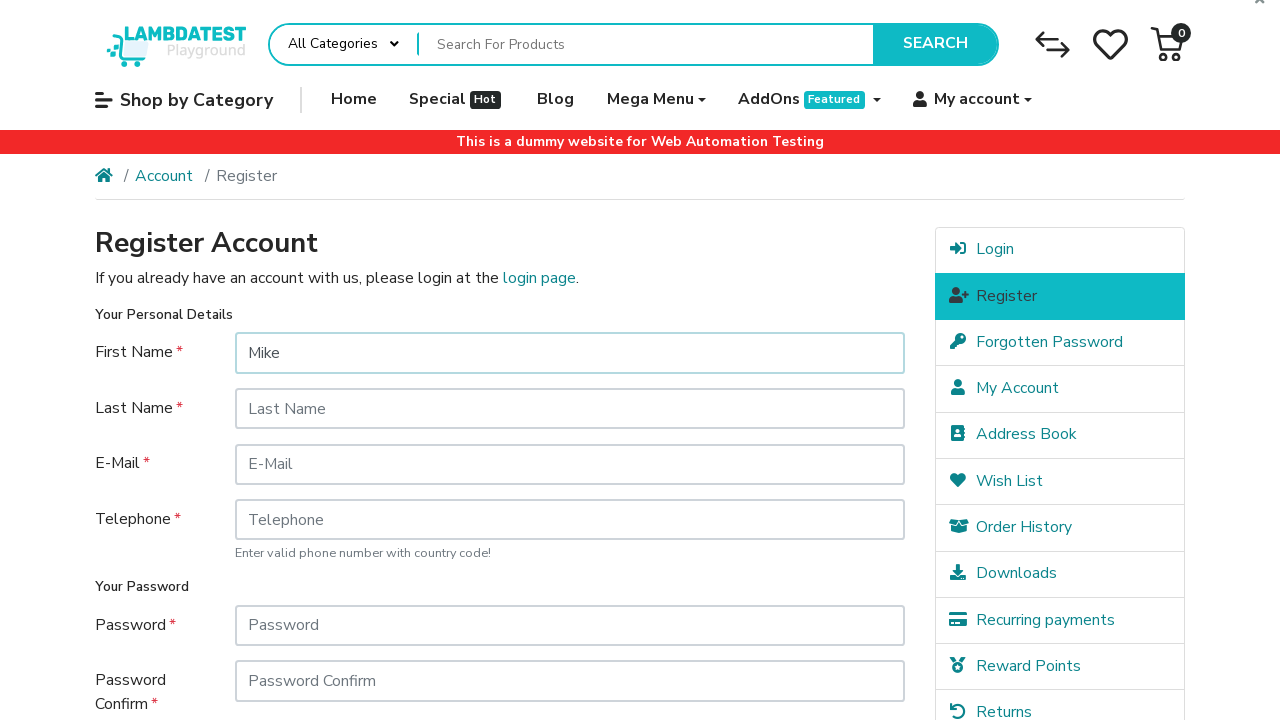

Filled in last name field with 'Smith' on #input-lastname
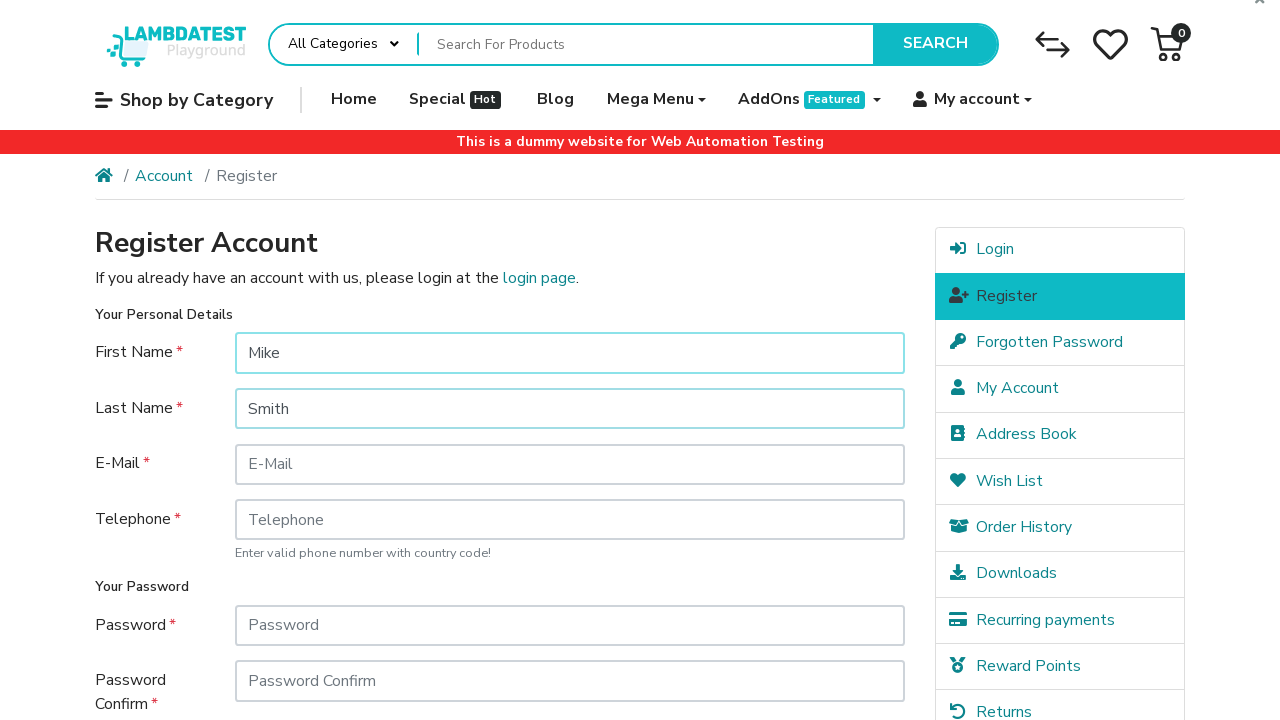

Filled in email field with 'testuser7294@example.com' on #input-email
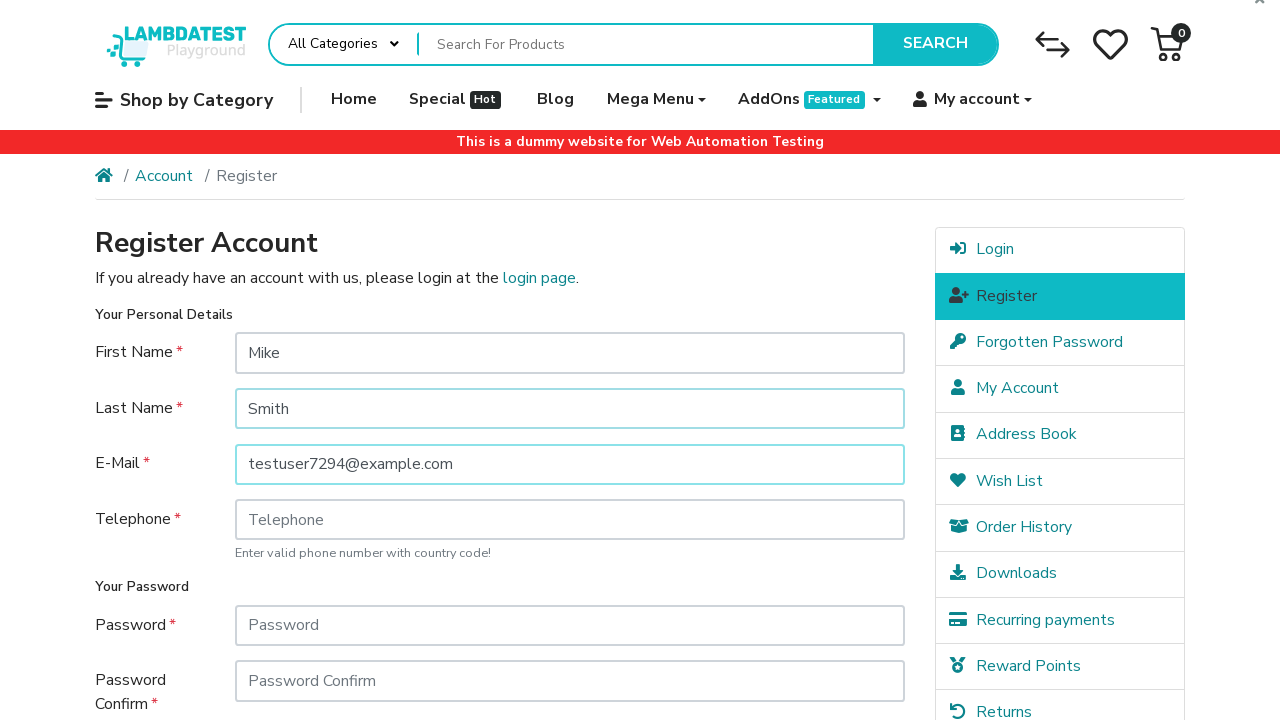

Filled in phone number field with '123-456-7890' on #input-telephone
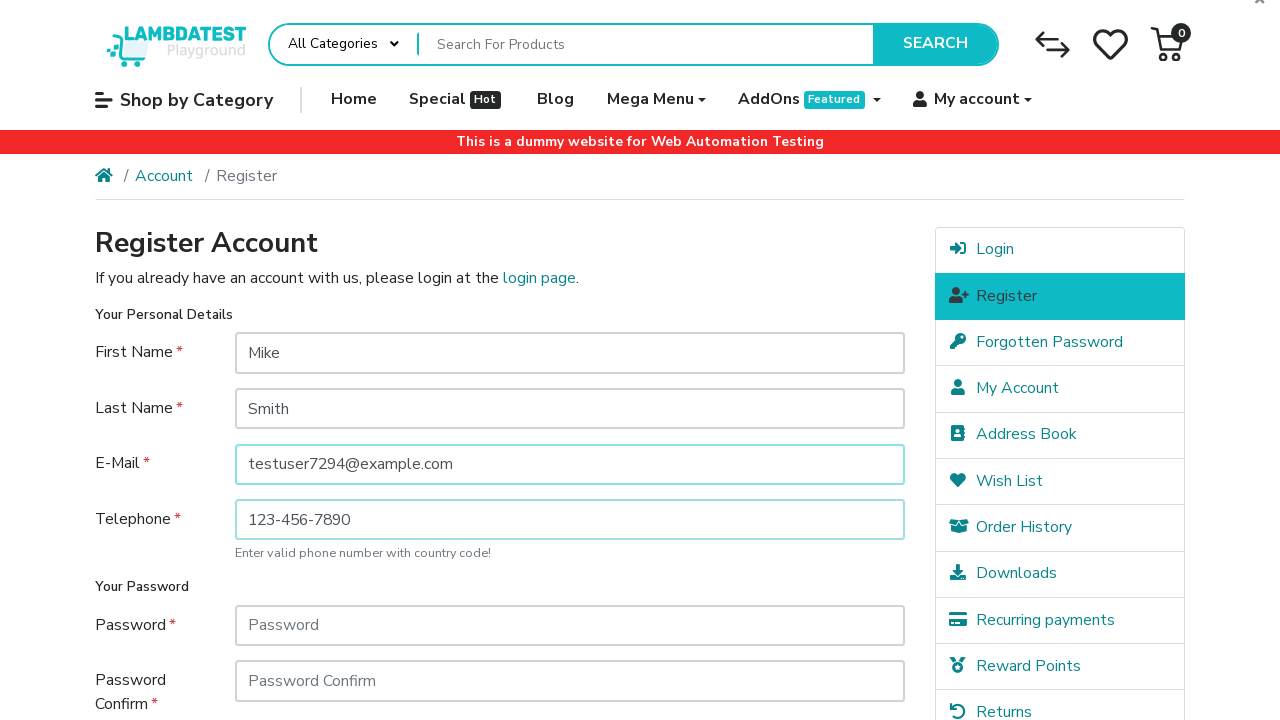

Filled in password field on #input-password
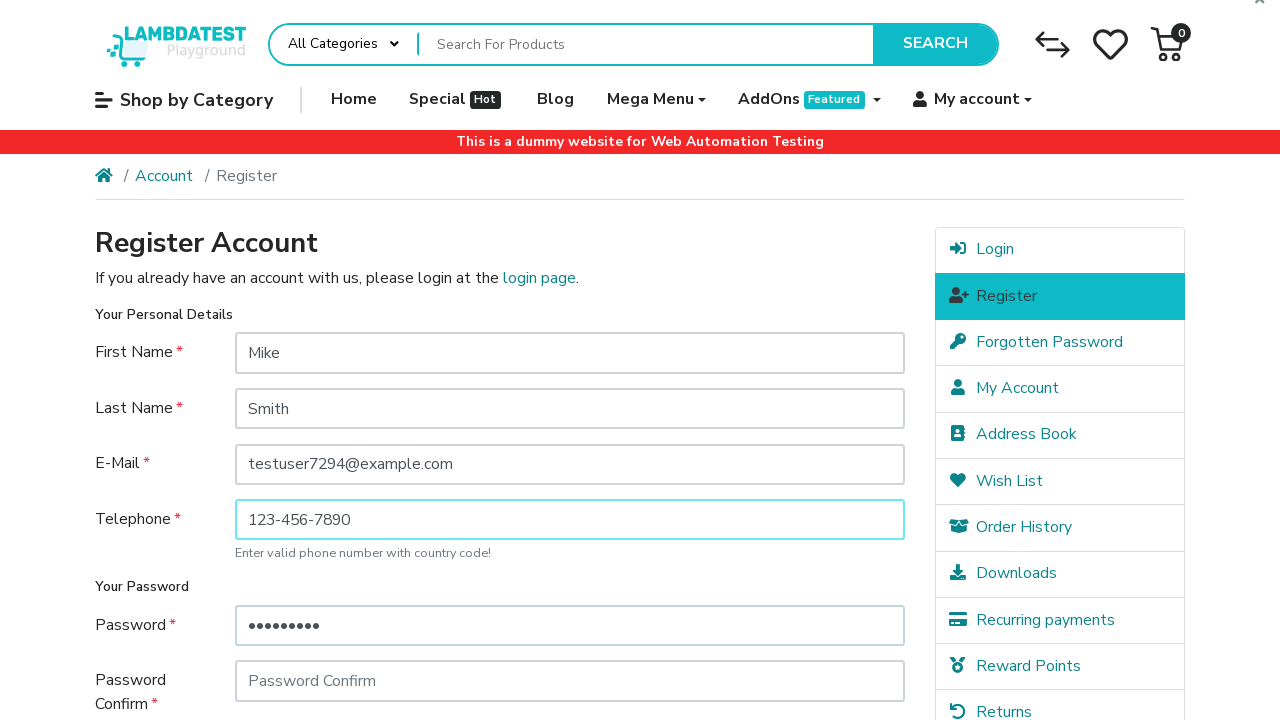

Filled in password confirmation field on #input-confirm
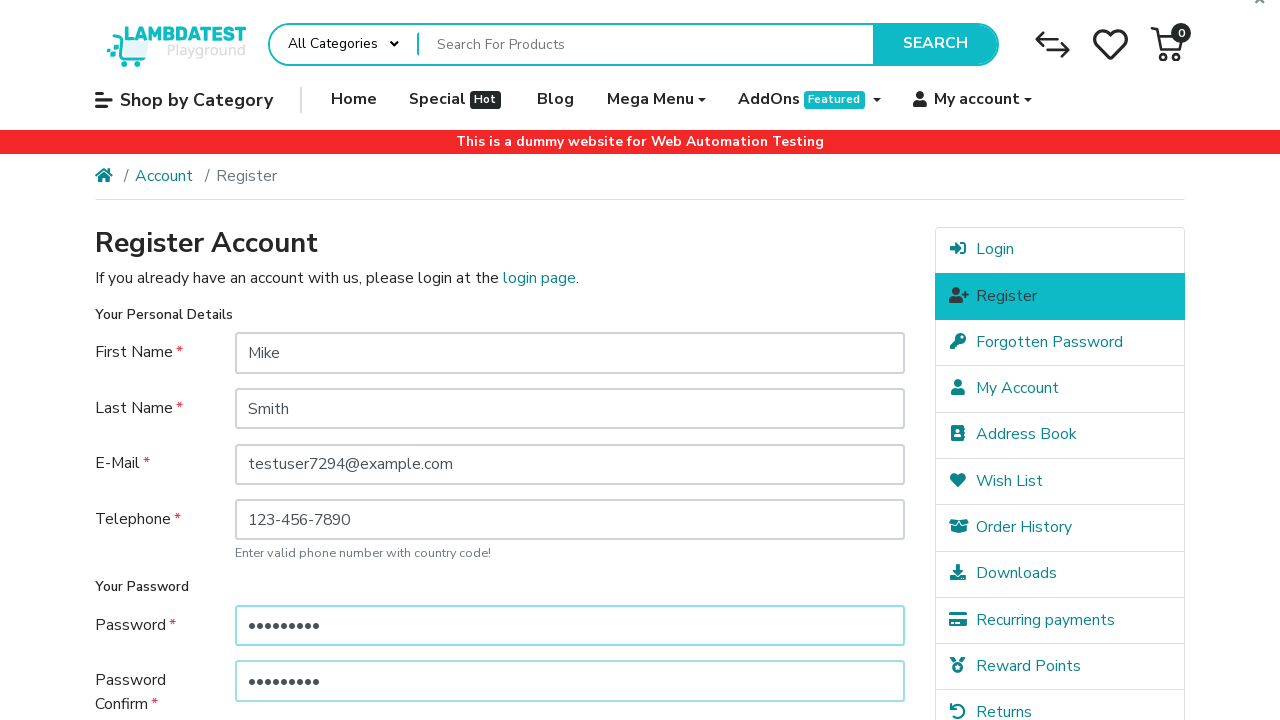

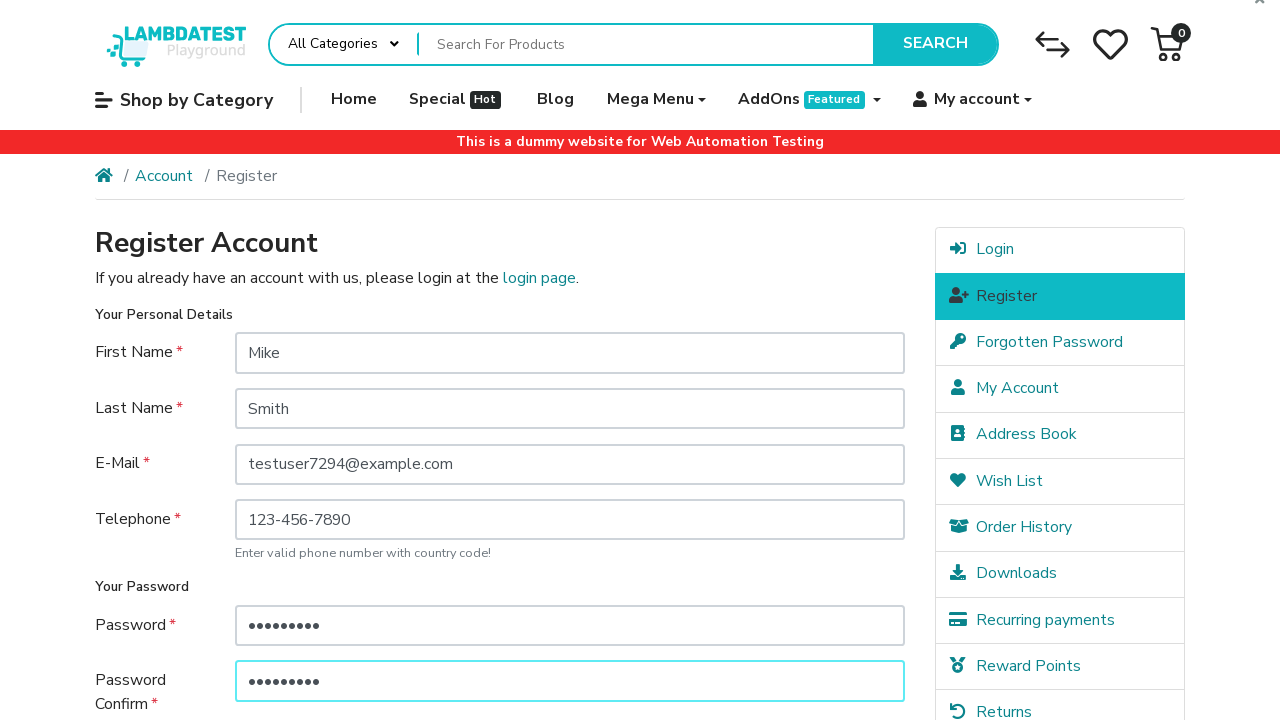